Tests iframe interaction by switching to an iframe and scrolling within it

Starting URL: https://rahulshettyacademy.com/AutomationPractice/

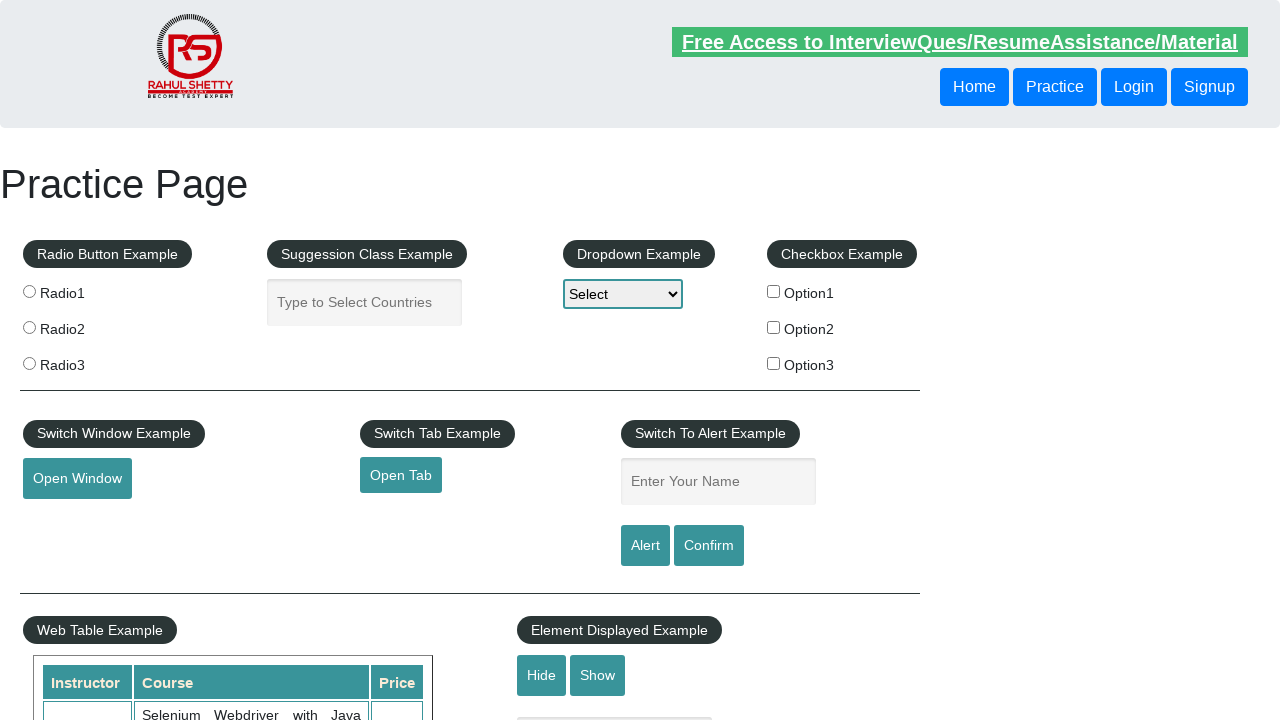

Scrolled page to iframe section (y: 1200)
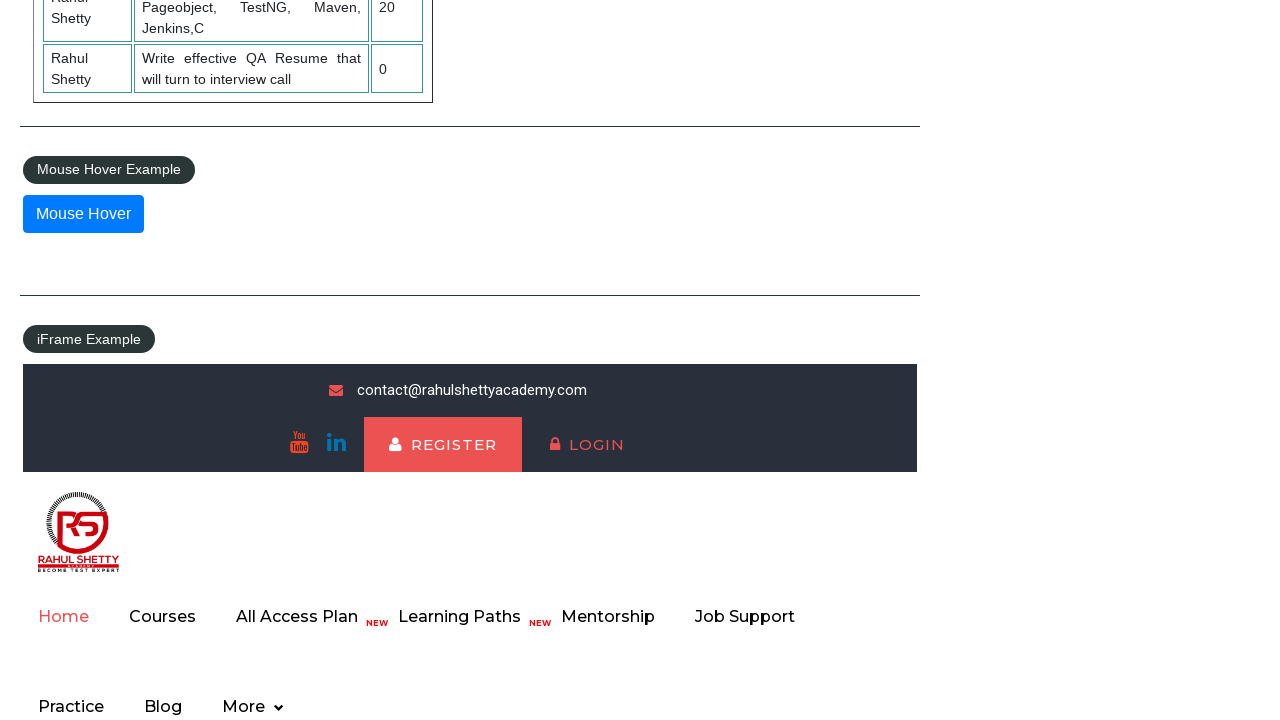

Located iframe with id 'courses-iframe'
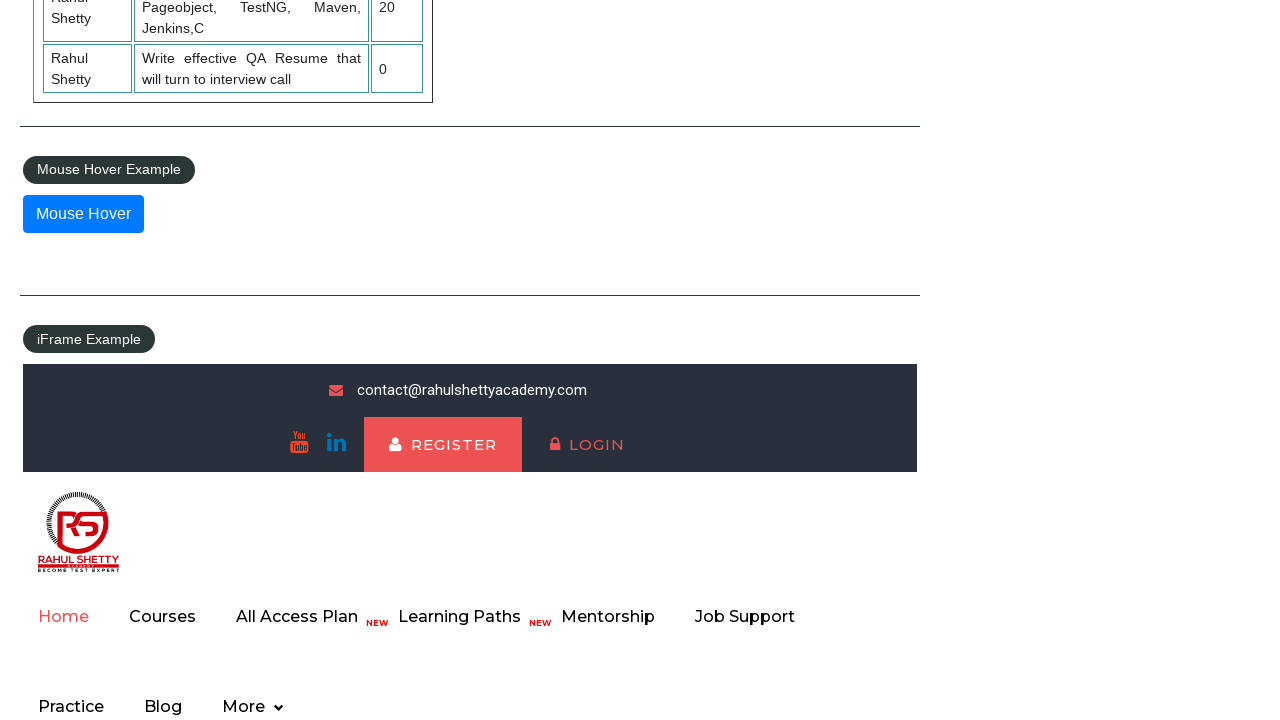

Scrolled within iframe by 900 pixels vertically
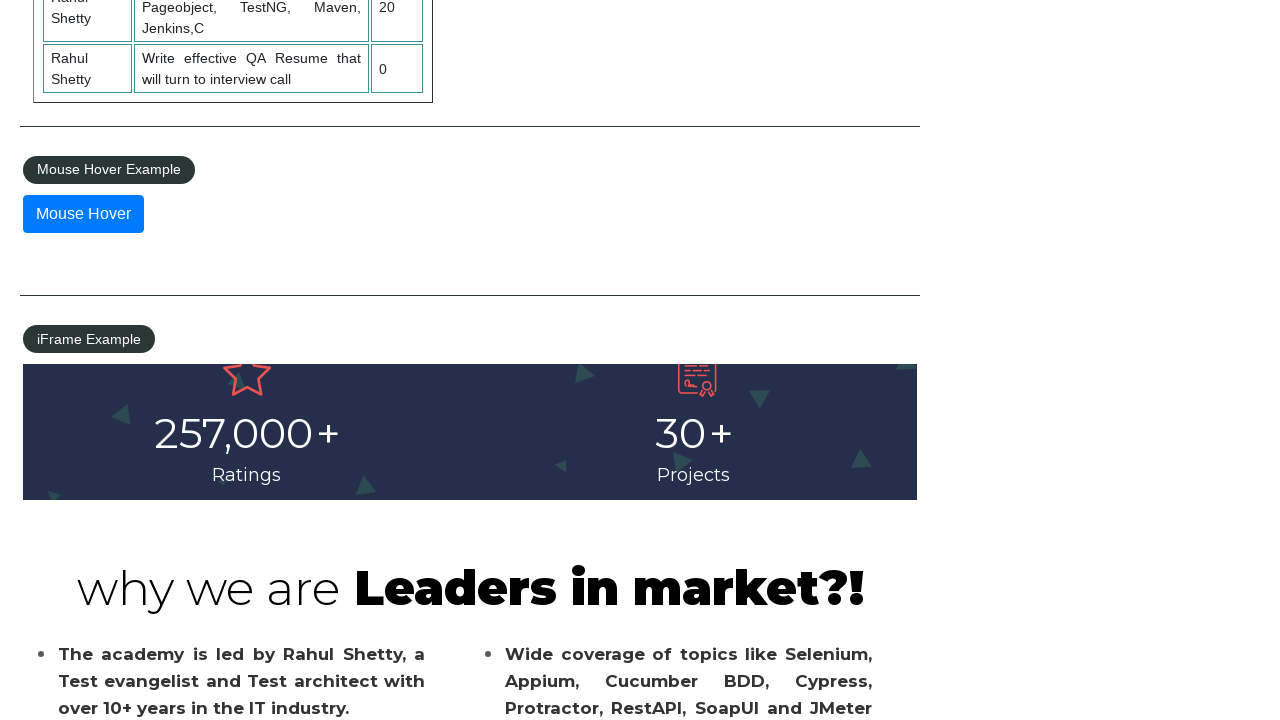

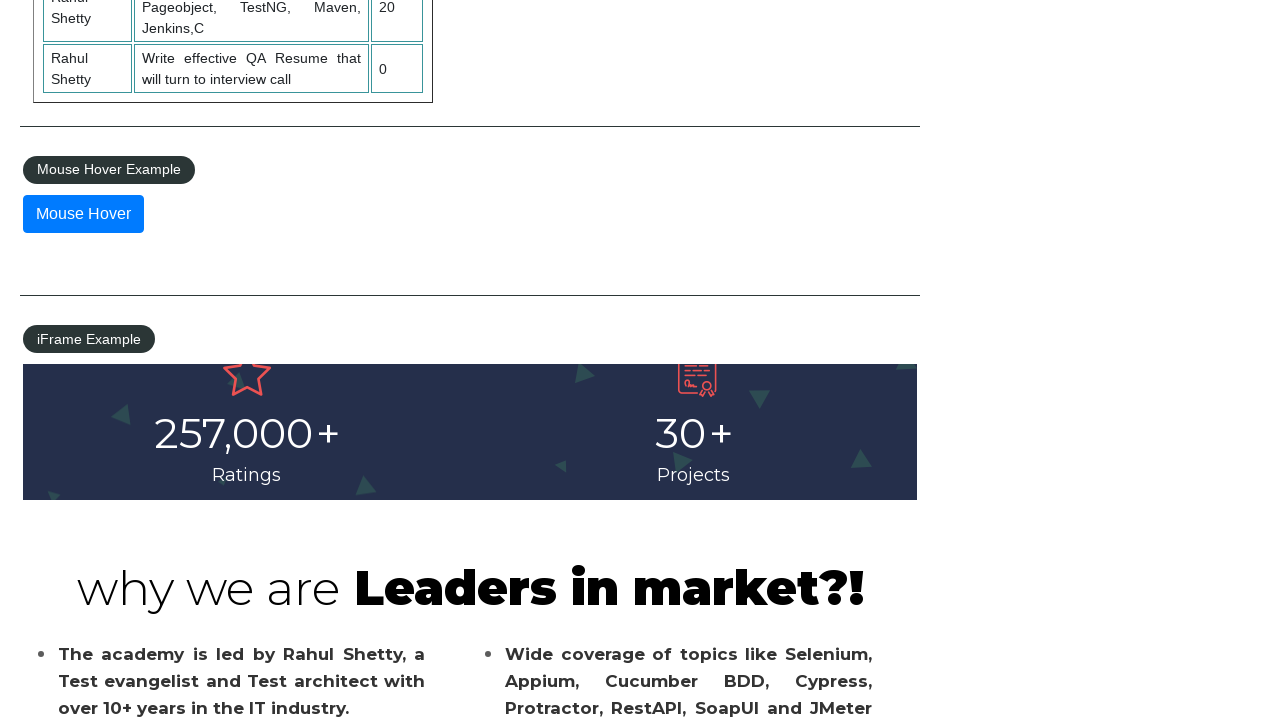